Tests the user registration form on Parabank demo site by filling in all required fields (name, address, contact info, SSN) and submitting the registration form with a randomly generated username.

Starting URL: https://parabank.parasoft.com/parabank/register.htm

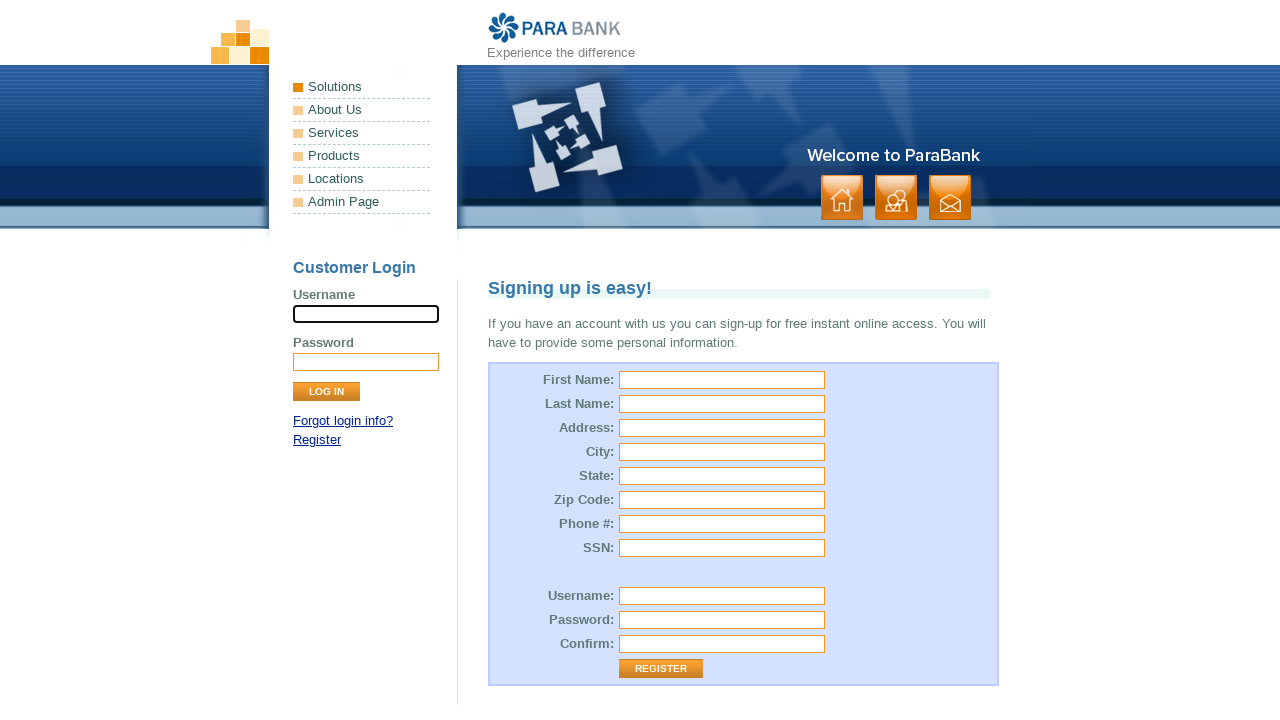

Filled first name field with 'john' on #customer\.firstName
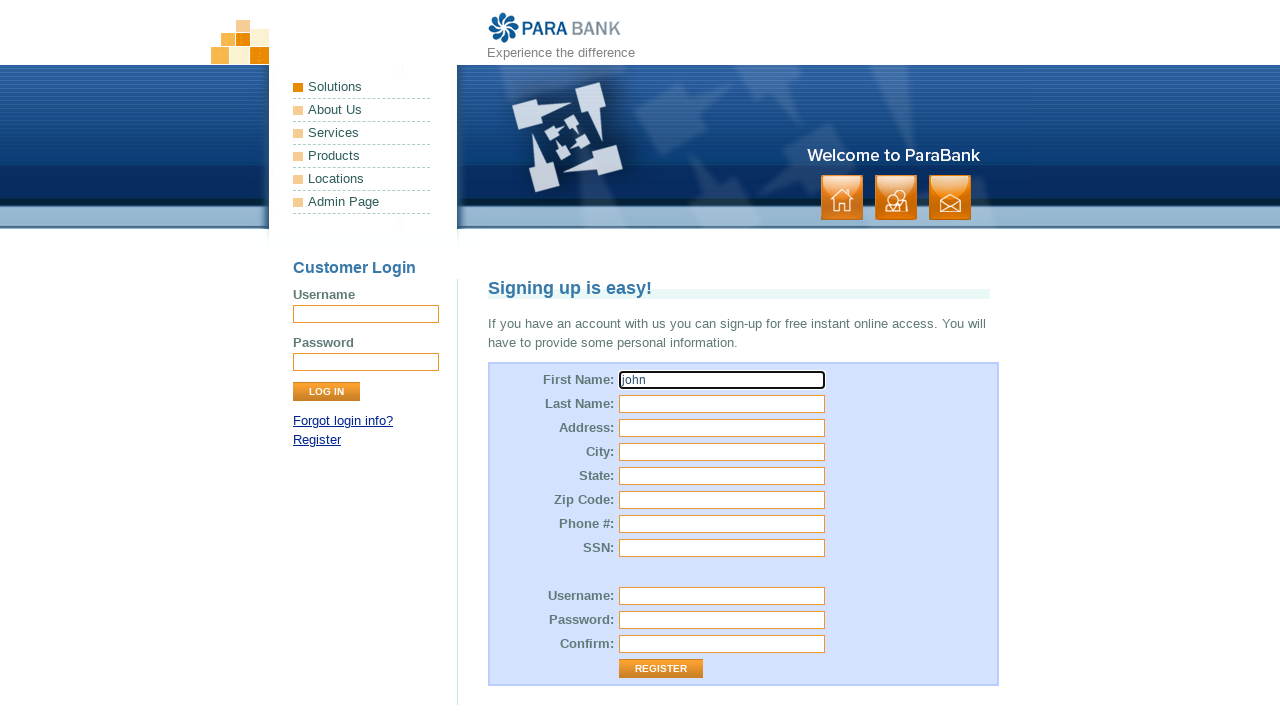

Filled last name field with 'mos' on #customer\.lastName
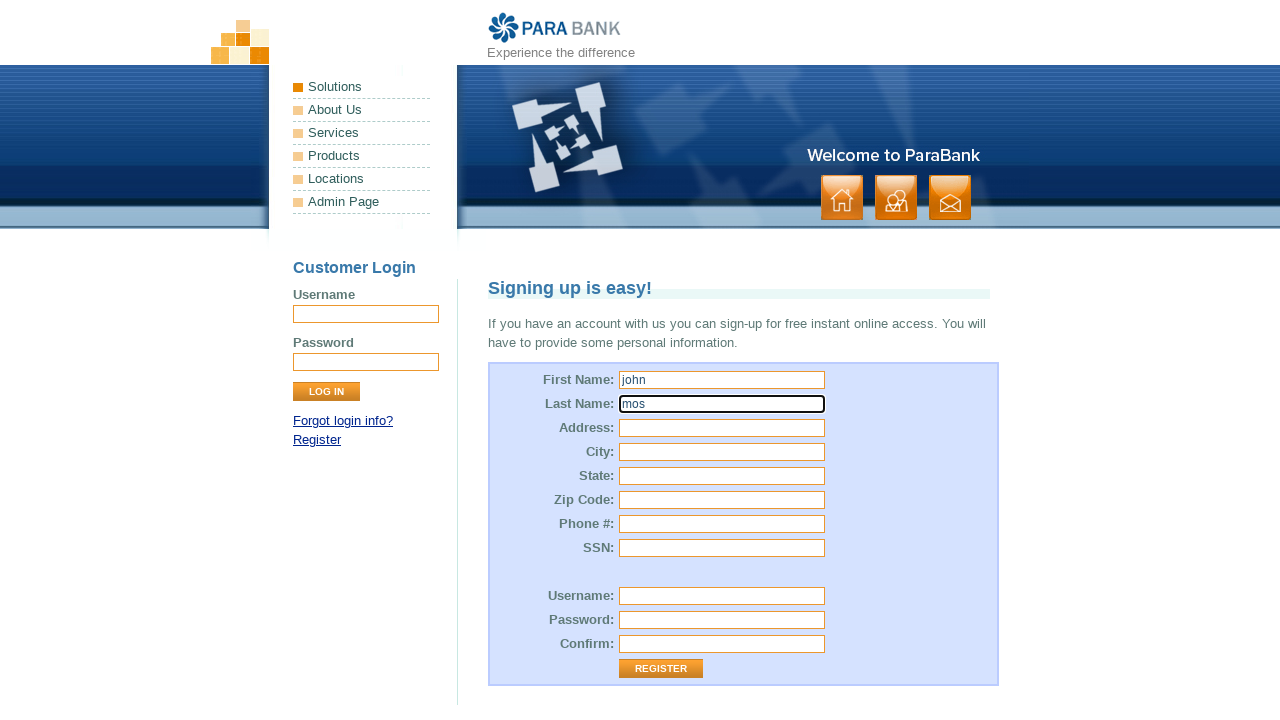

Filled street address field with 'rundle 123' on #customer\.address\.street
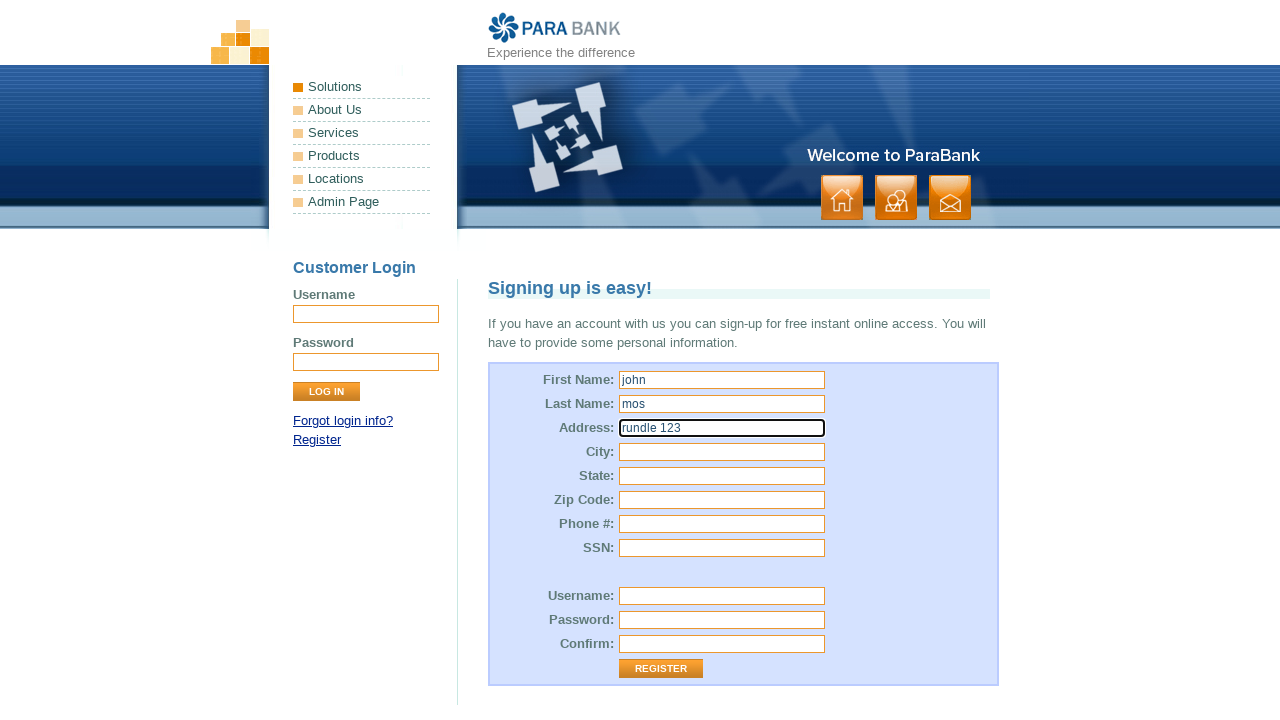

Filled city field with 'kansas' on #customer\.address\.city
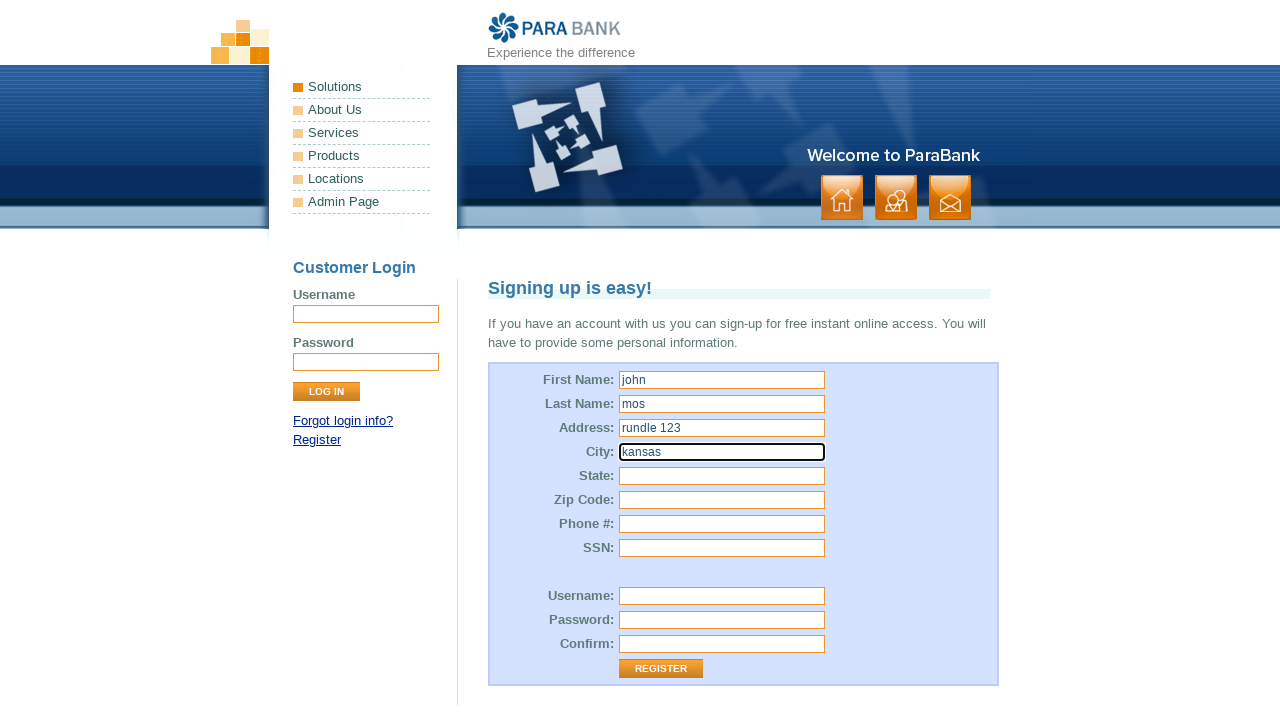

Filled state field with 'Georgia' on input[name='customer.address.state']
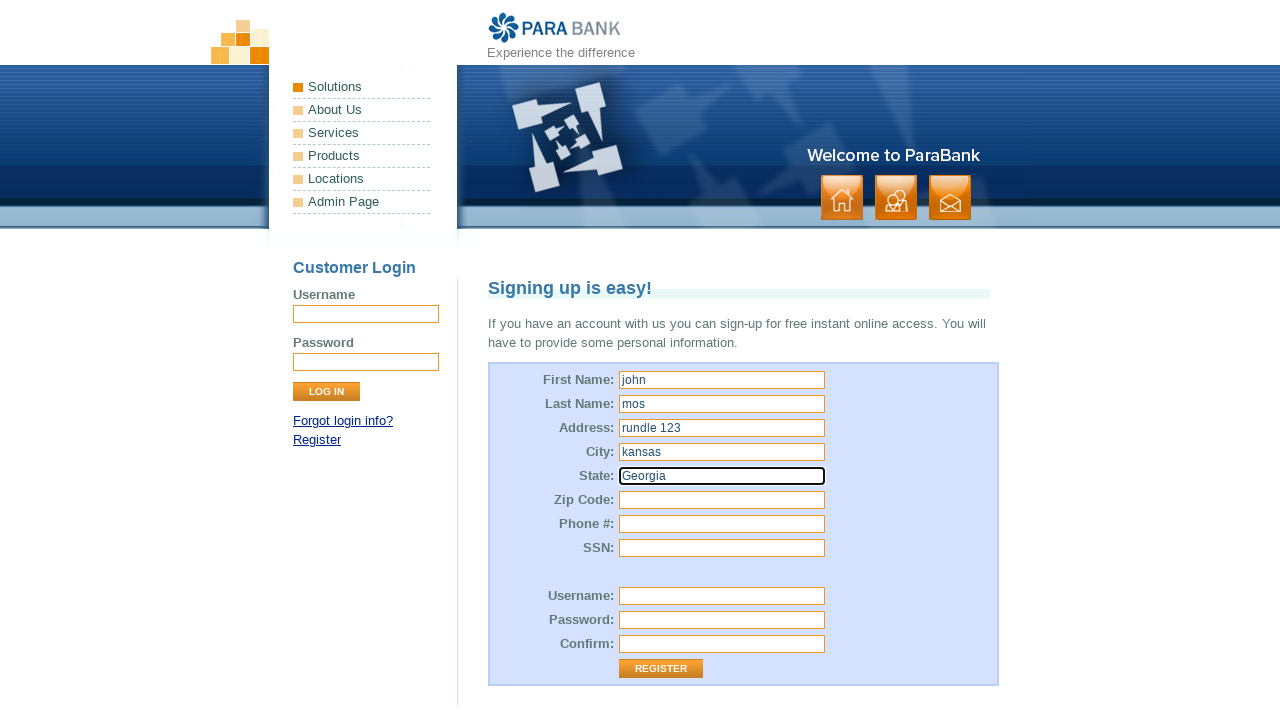

Filled zip code field with 'T2K 1B4' on #customer\.address\.zipCode
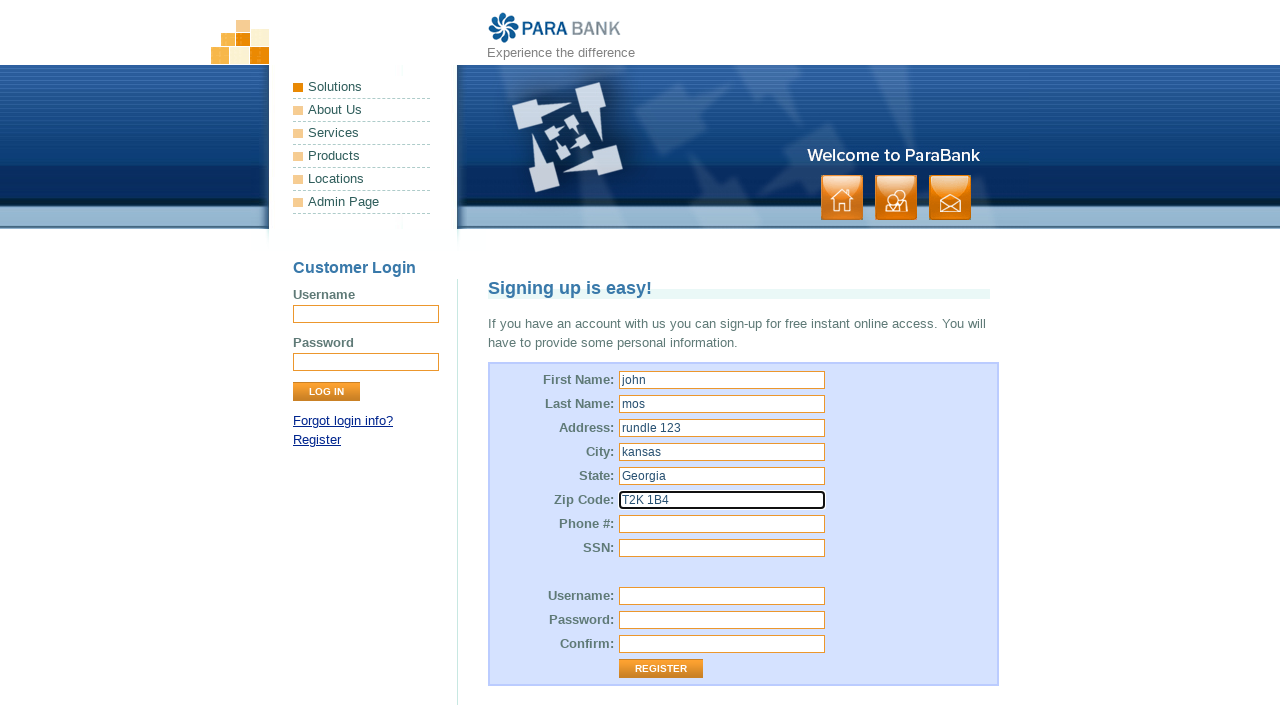

Filled phone number field with '4567890' on #customer\.phoneNumber
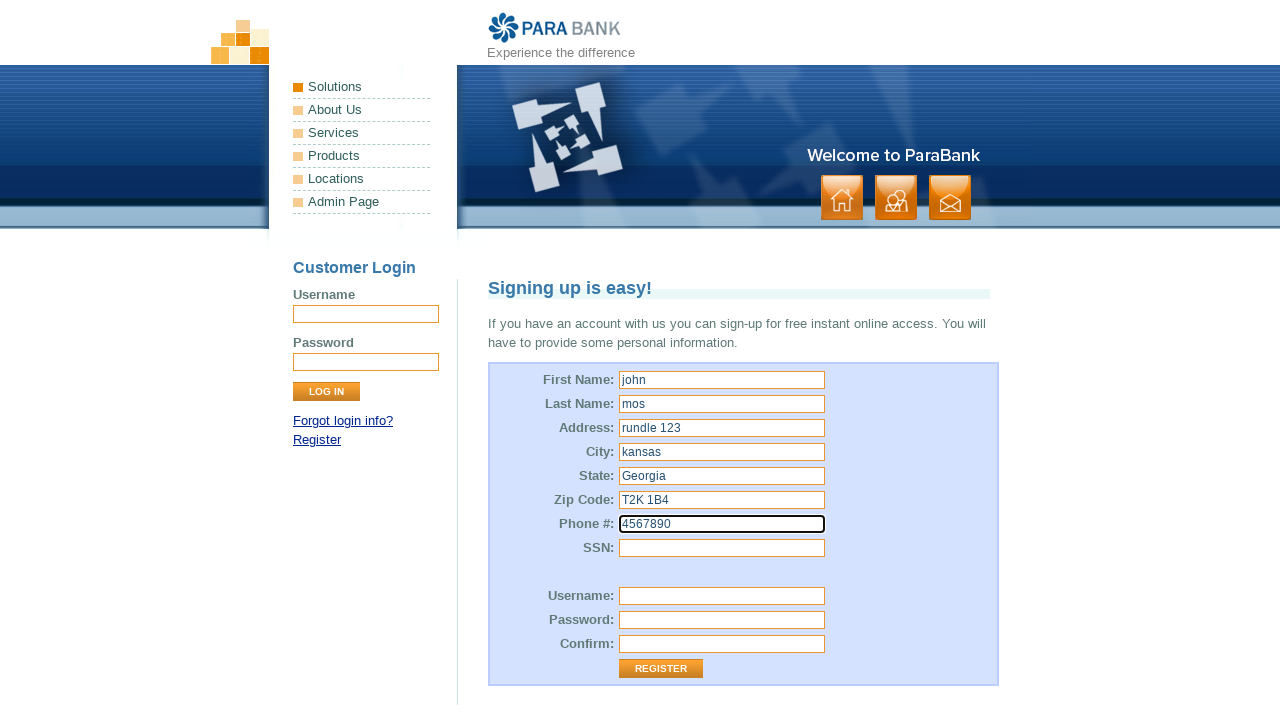

Filled SSN field with '77' on #customer\.ssn
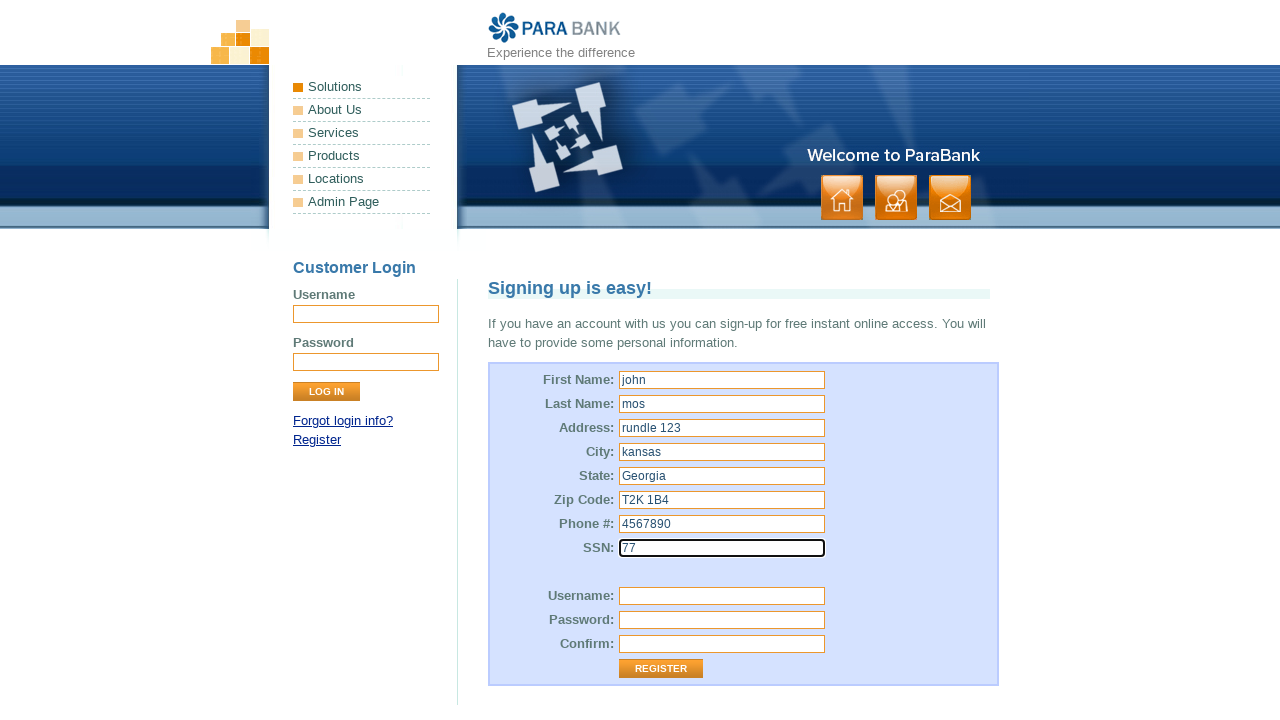

Filled username field with randomly generated username 'john58' on #customer\.username
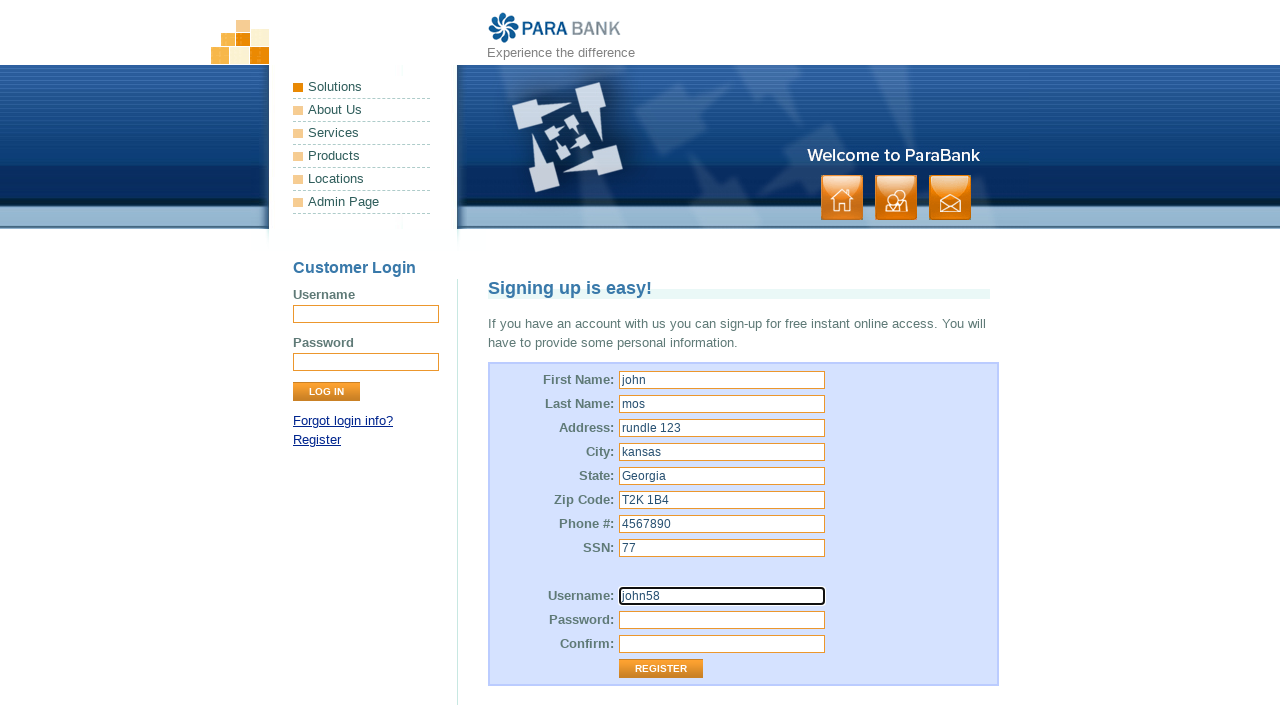

Filled password field with 'TYUIJHB8' on #customer\.password
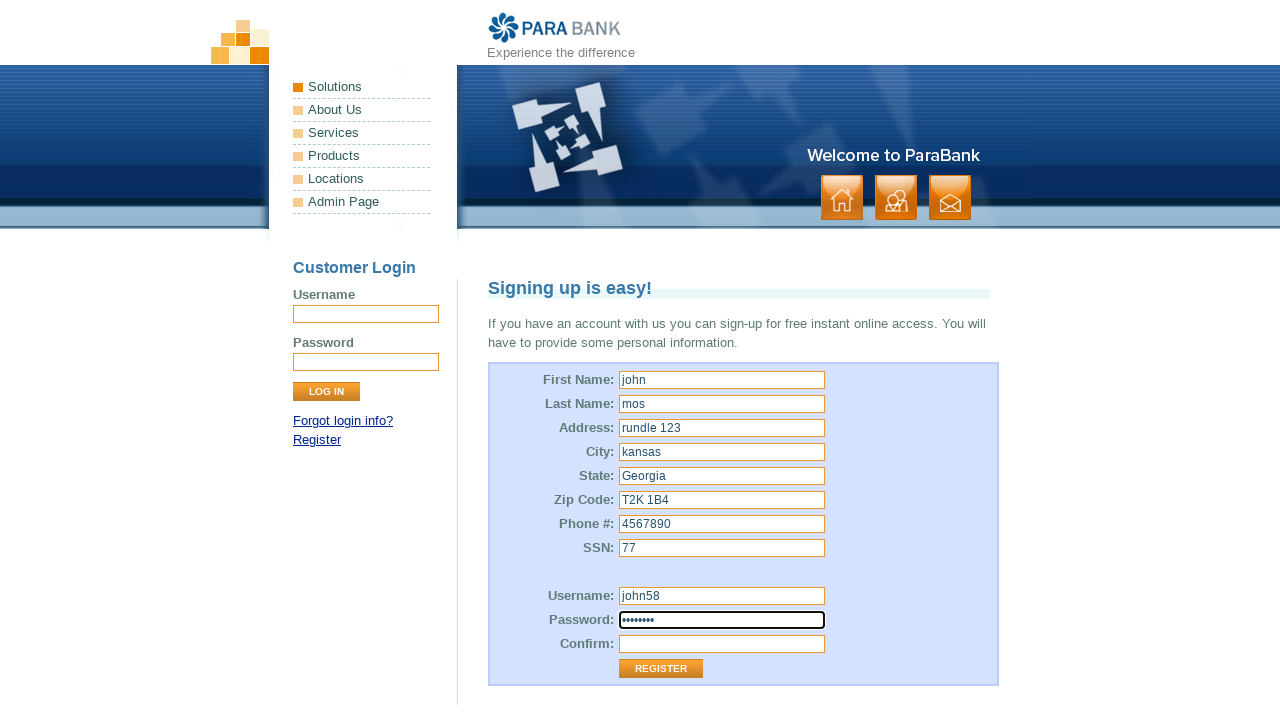

Filled repeated password field with 'TYUIJHB8' on #repeatedPassword
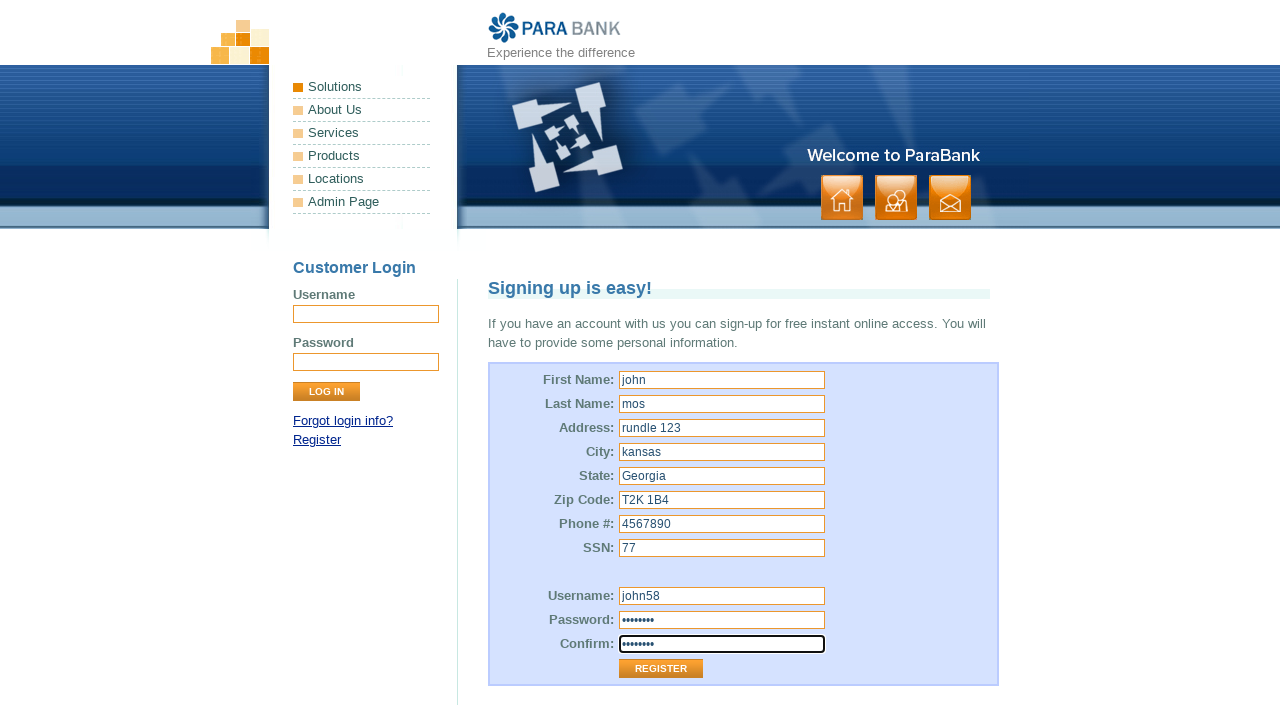

Clicked register button to submit the registration form at (661, 669) on #customerForm input[type='submit']
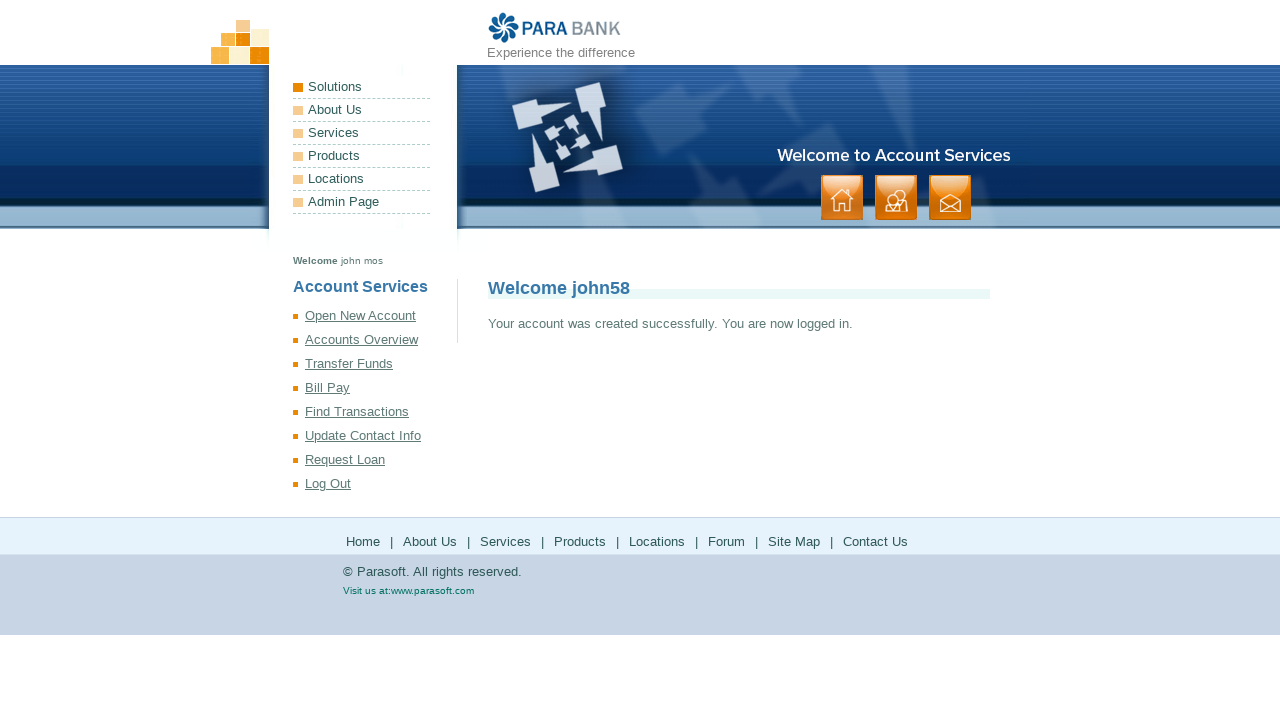

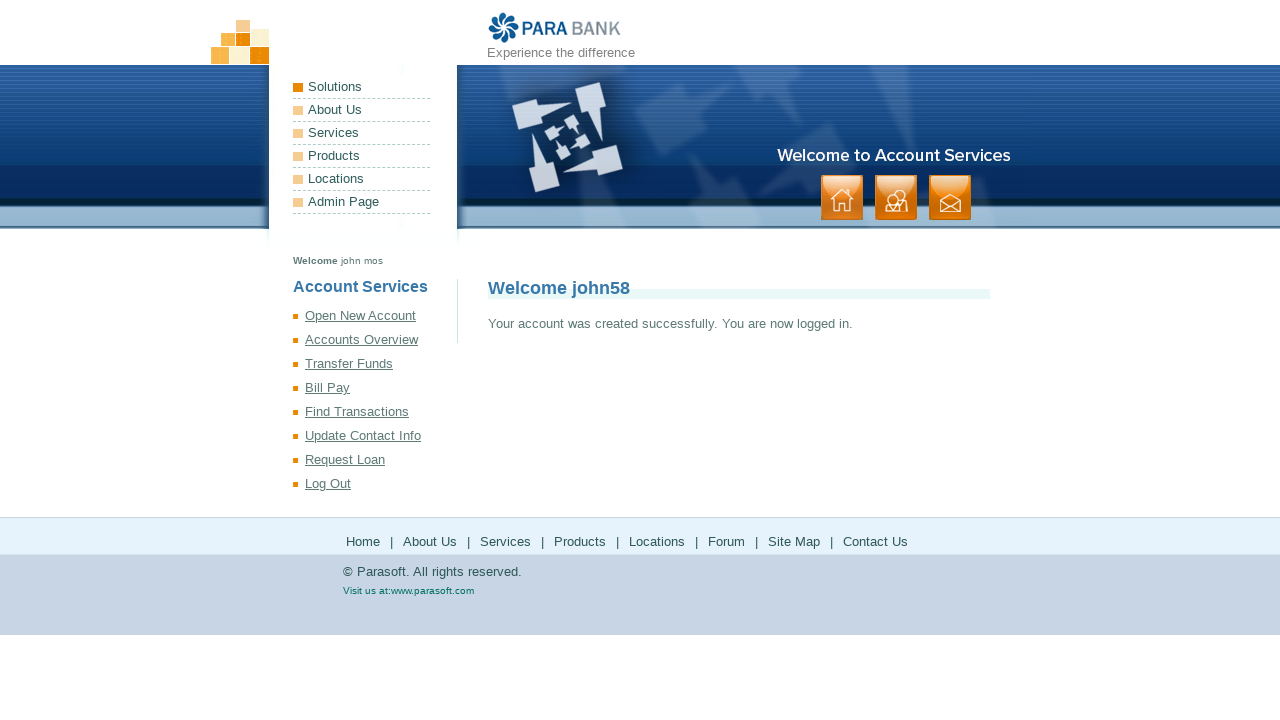